Navigates to Flipkart homepage and verifies the page loads by checking the current URL

Starting URL: https://www.flipkart.com

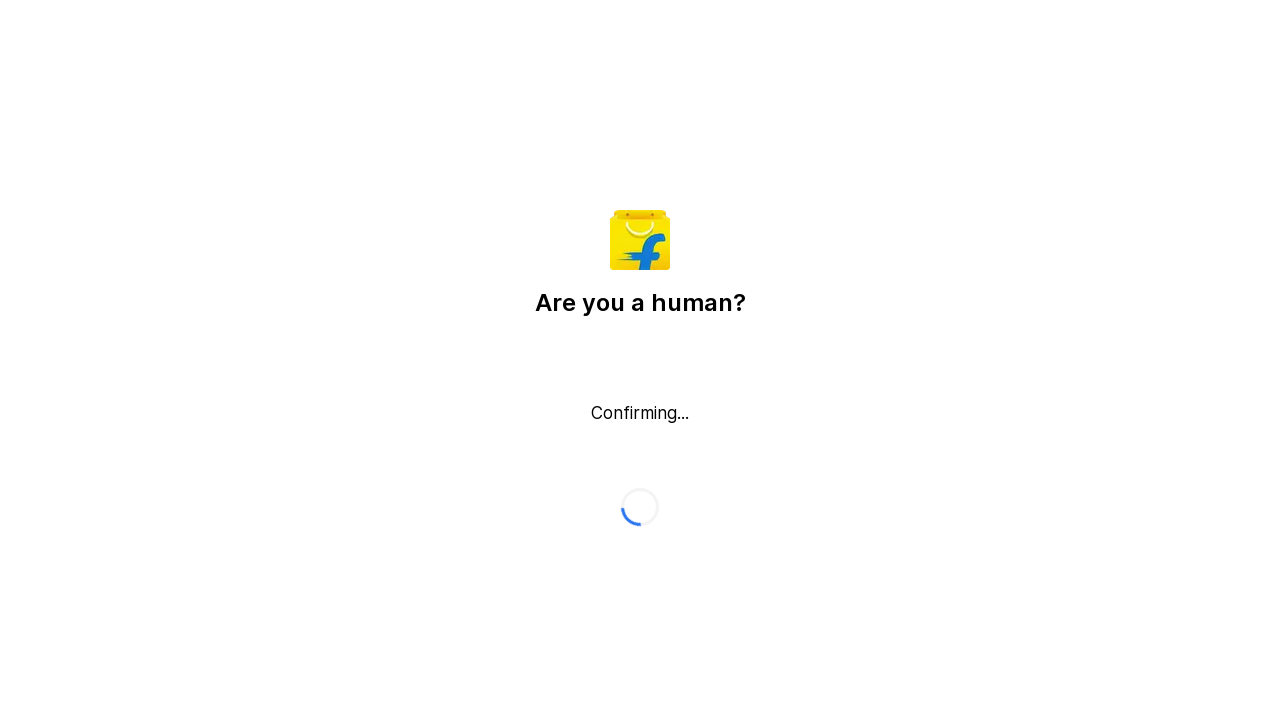

Waited for page to fully load (domcontentloaded)
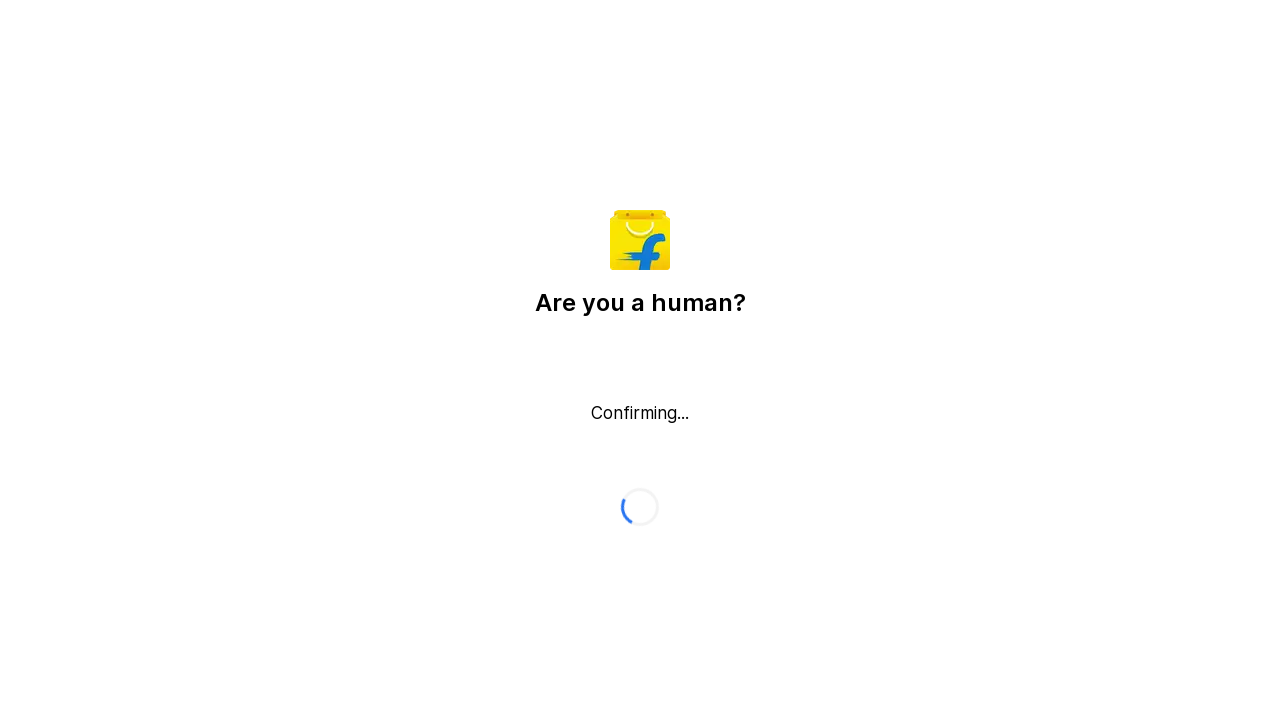

Retrieved current URL: https://www.flipkart.com/
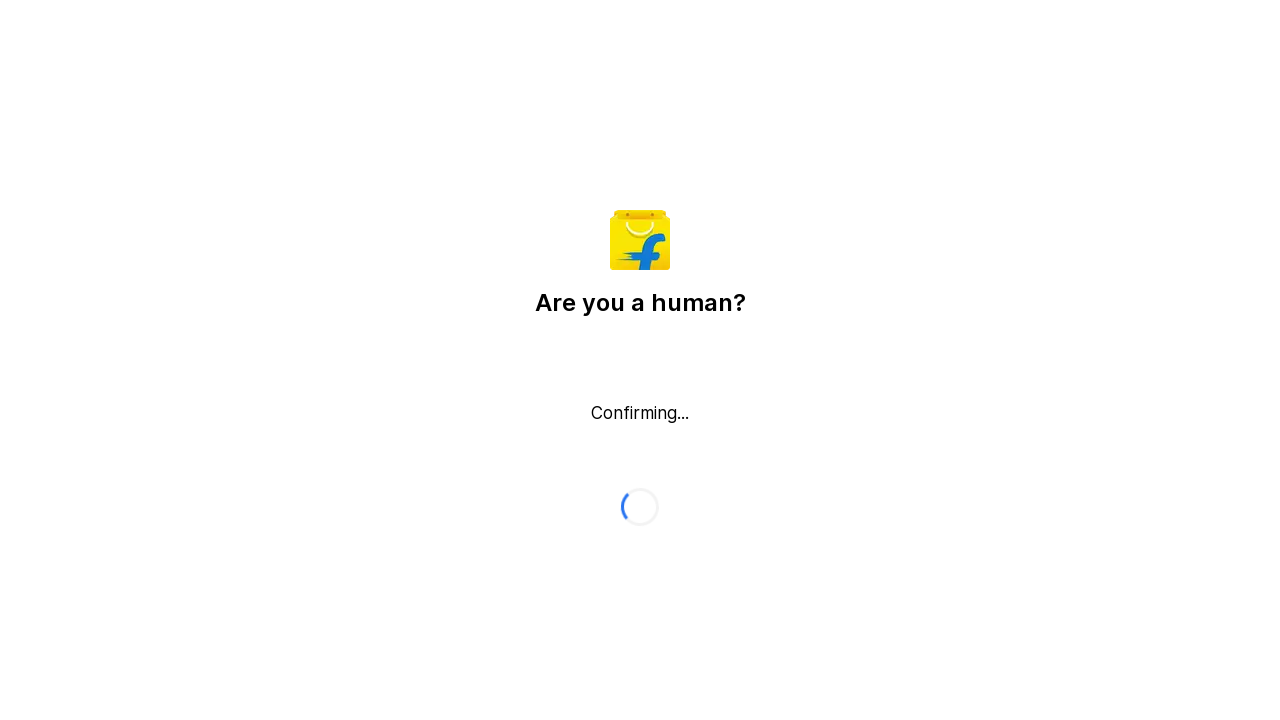

Printed current URL to console
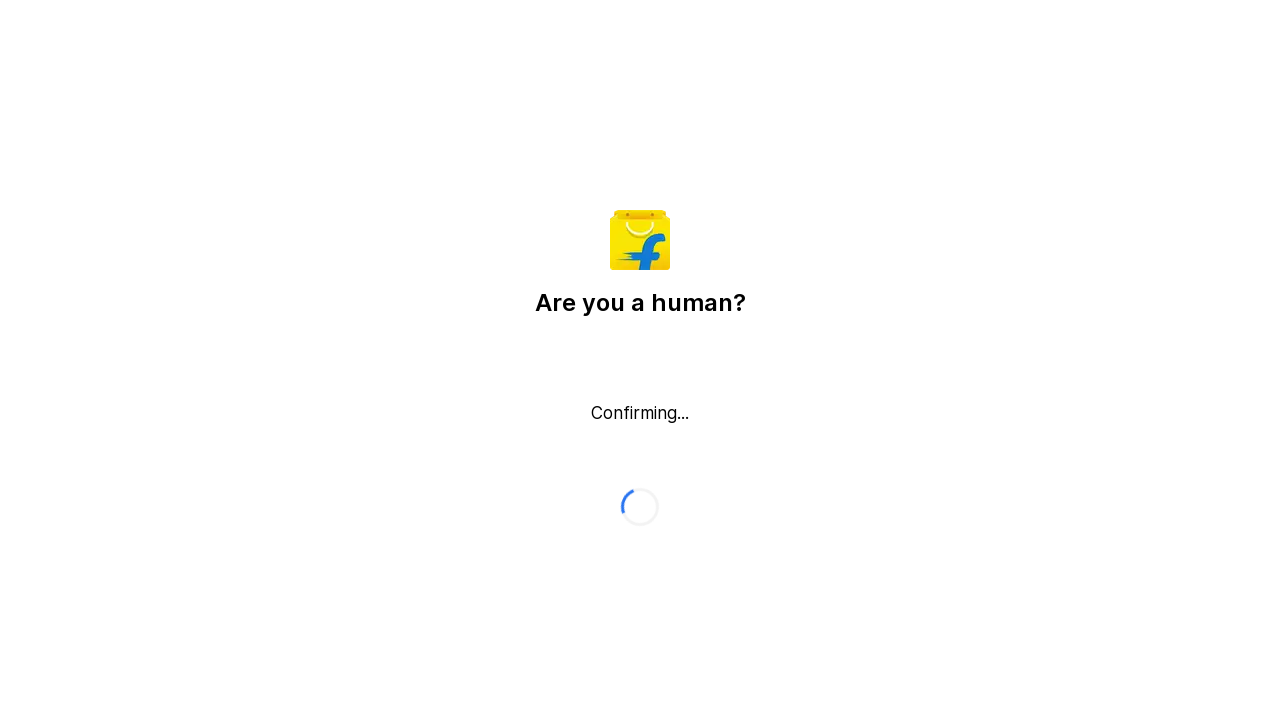

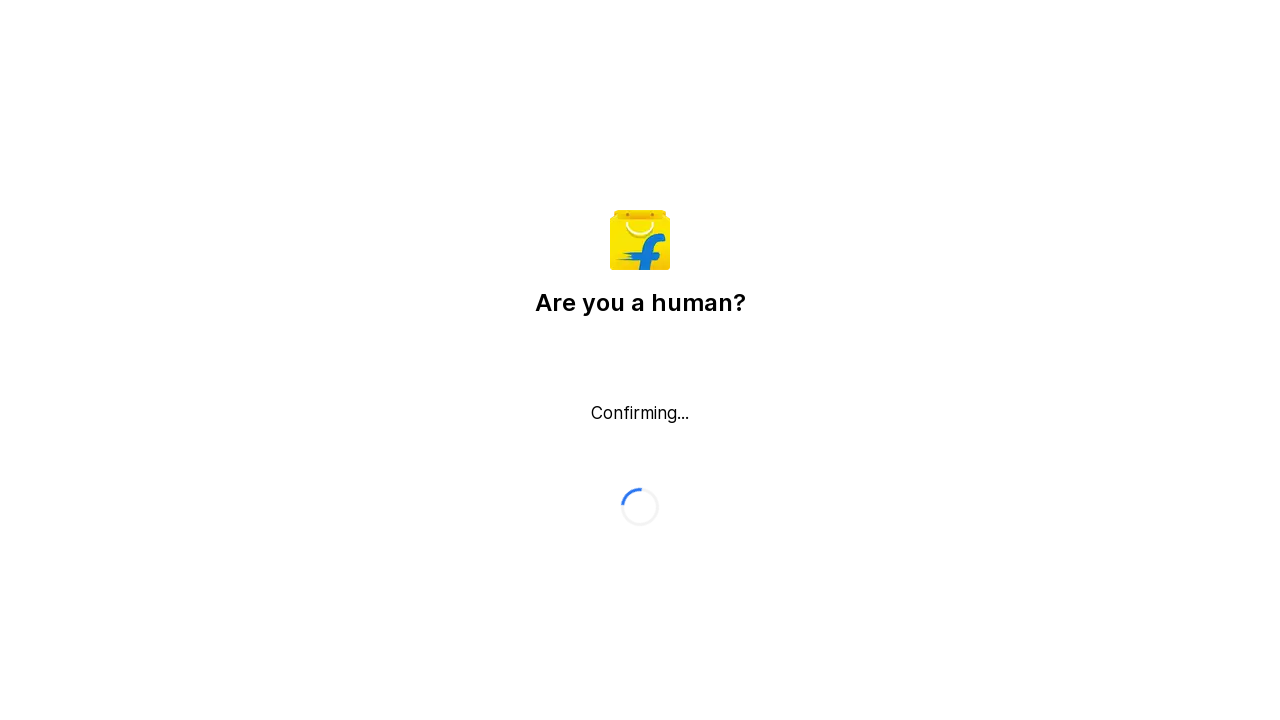